Tests adding an iPhone 12 product to the shopping cart on BrowserStack's demo e-commerce site and verifies the item appears in the cart.

Starting URL: https://bstackdemo.com/

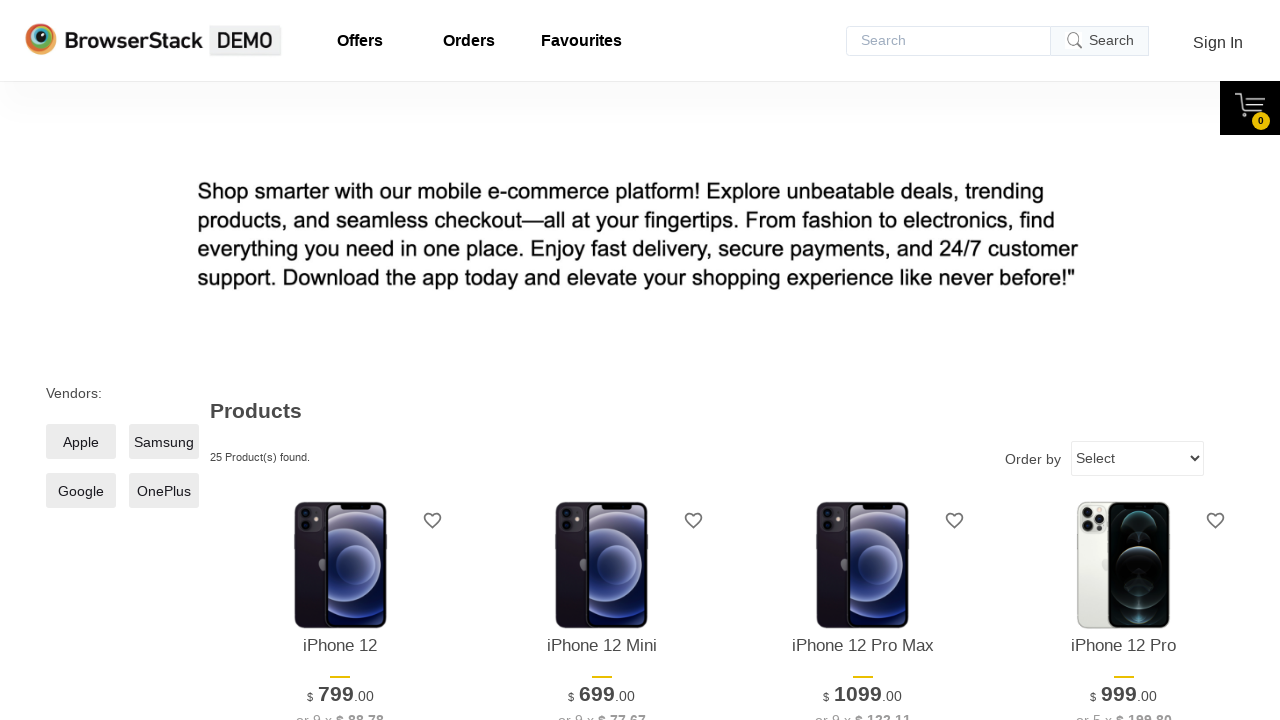

Clicked 'Add to cart' button for iPhone 12 product at (340, 361) on #\31  > .shelf-item__buy-btn
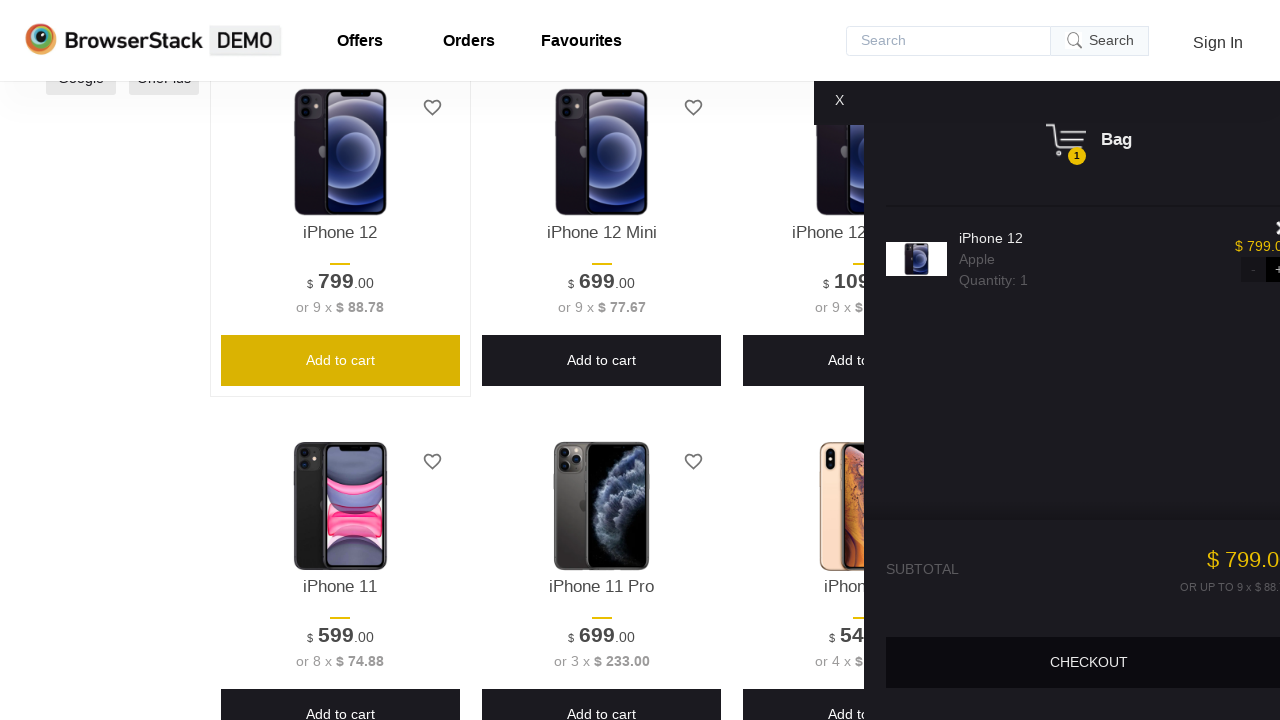

Shopping cart opened successfully
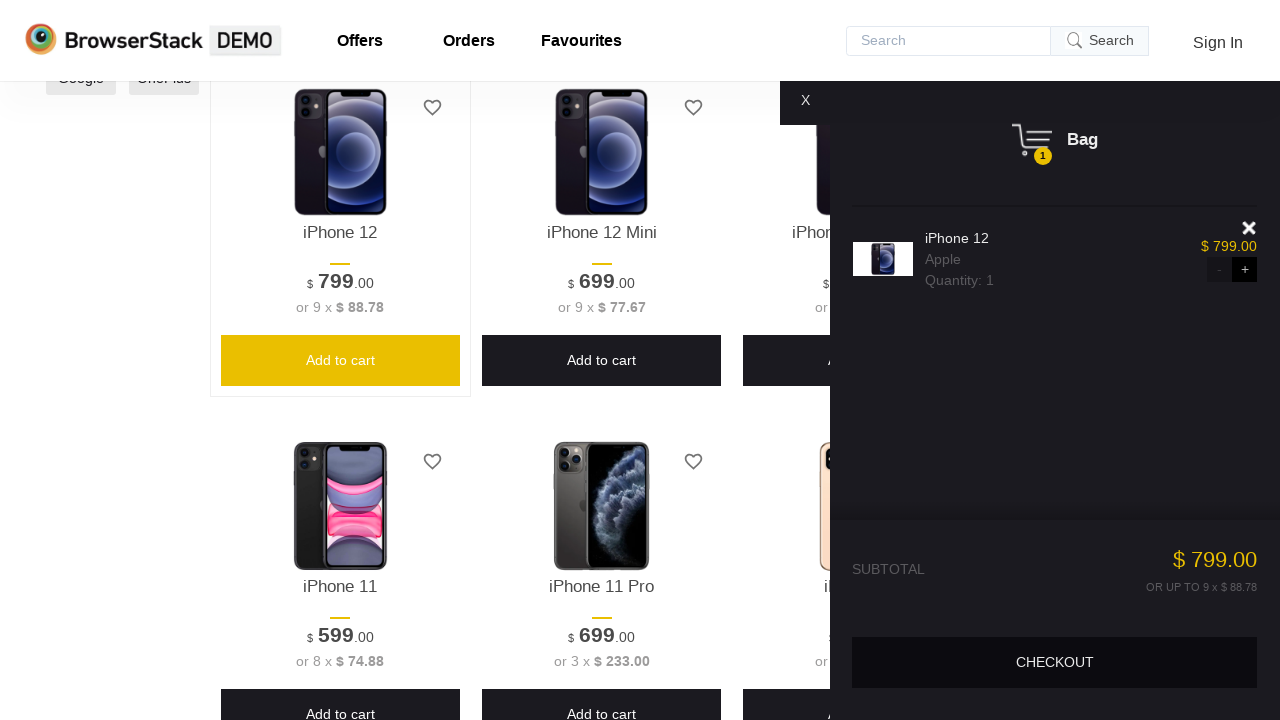

iPhone 12 product title verified in shopping cart
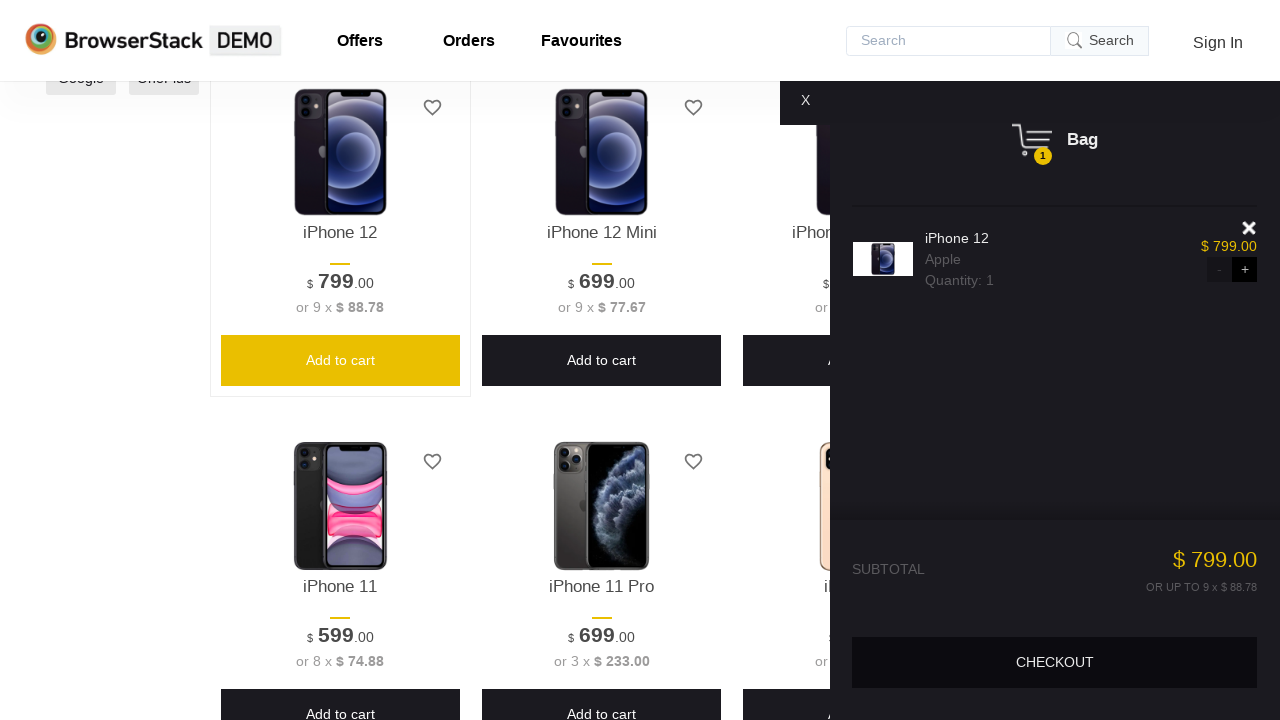

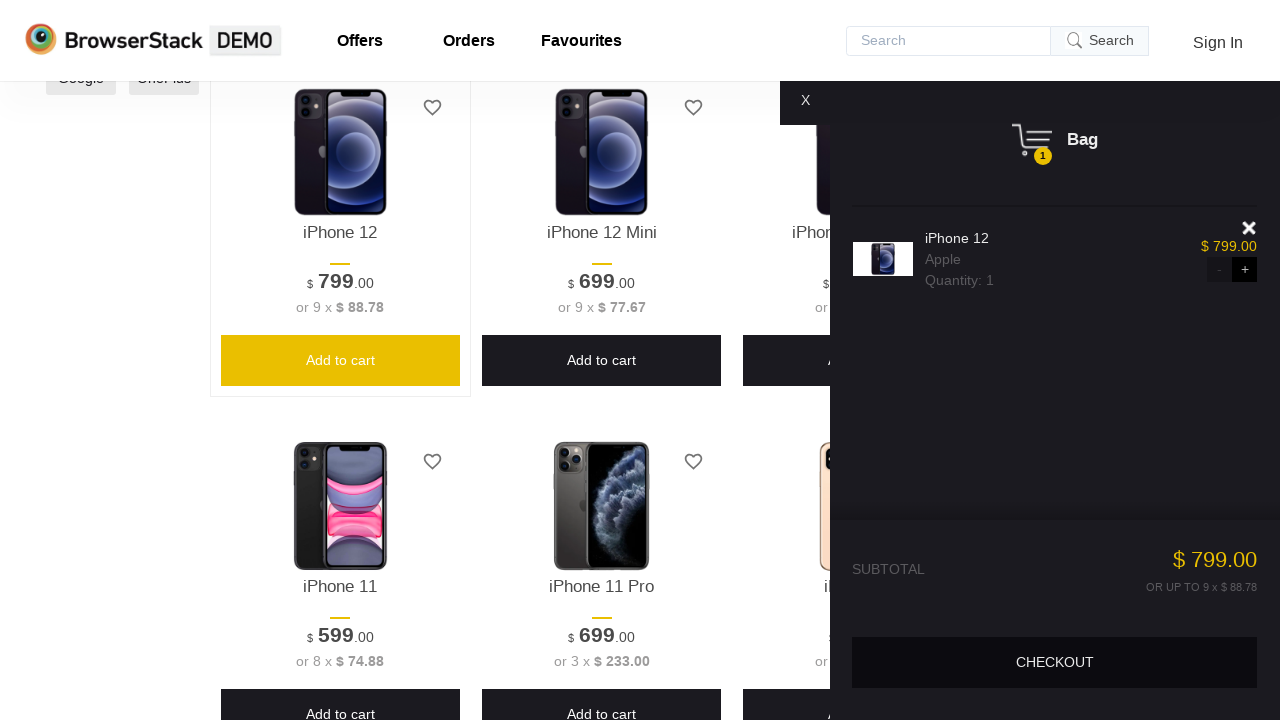